Clicks on the Contribute link in the header and verifies the Contribute page loads

Starting URL: https://webdriver.io

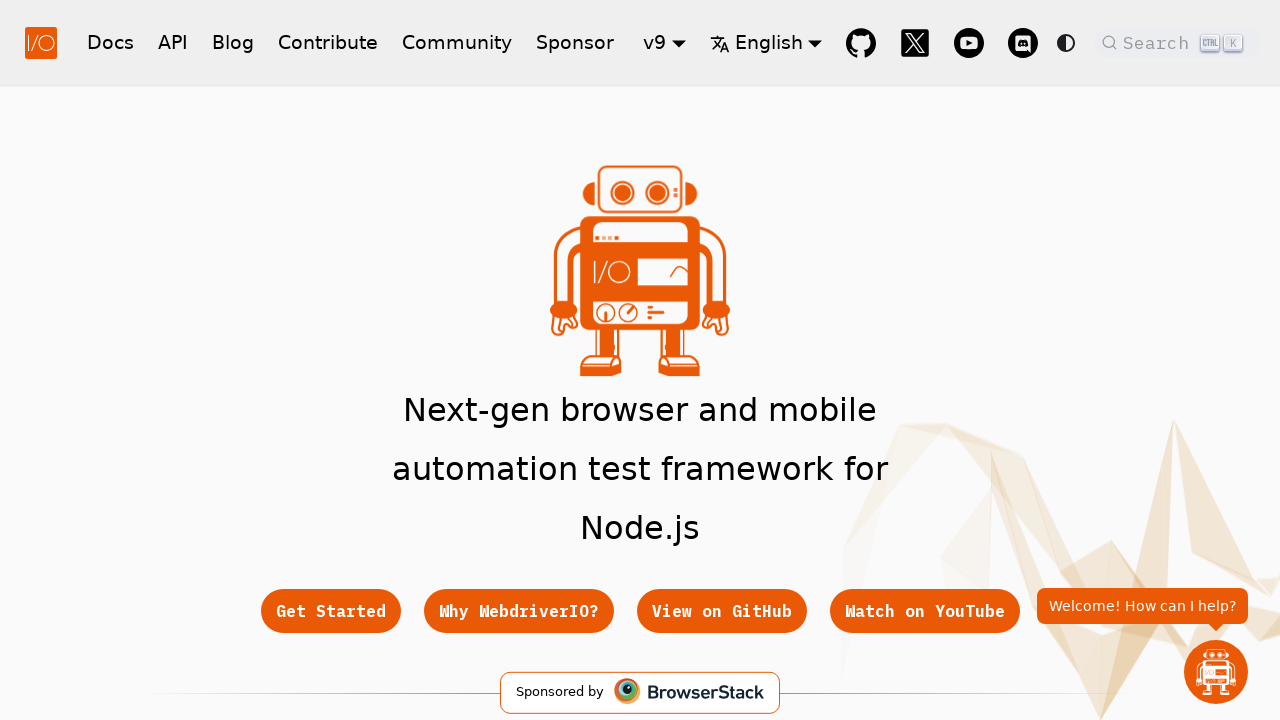

Navigated to https://webdriver.io
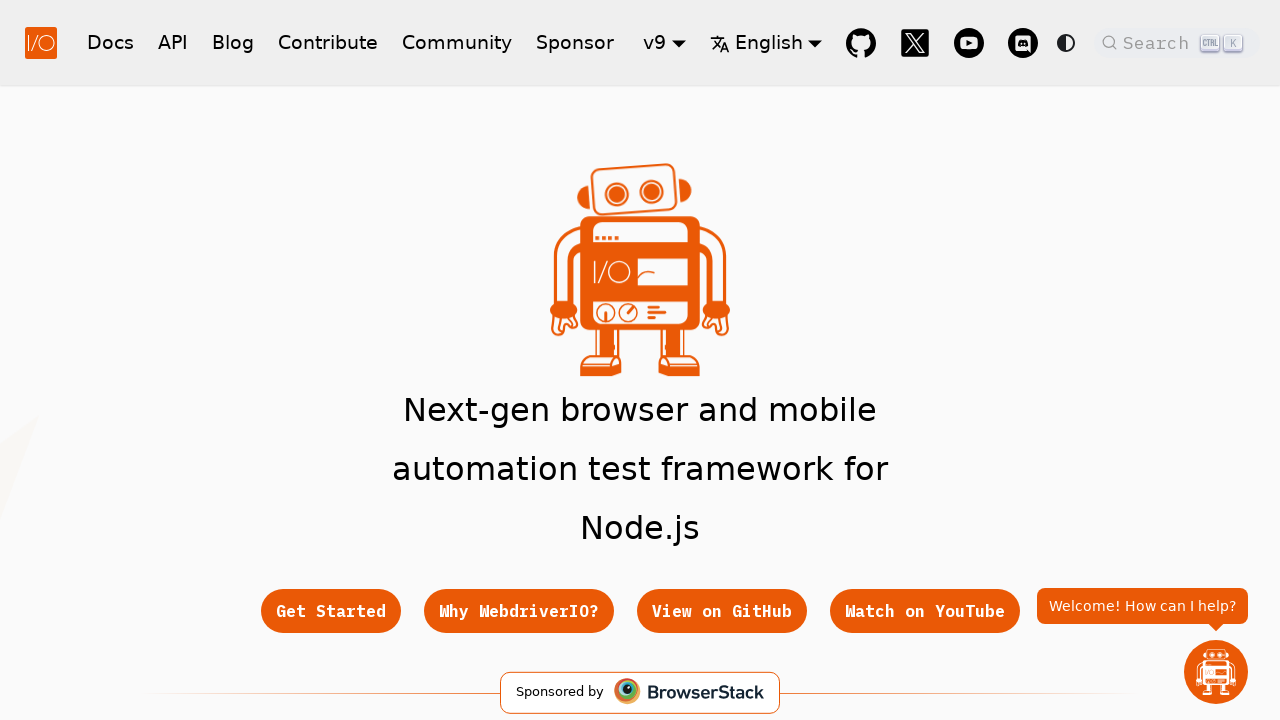

Clicked on Contribute link in the header at (328, 42) on a[href*='contribute']
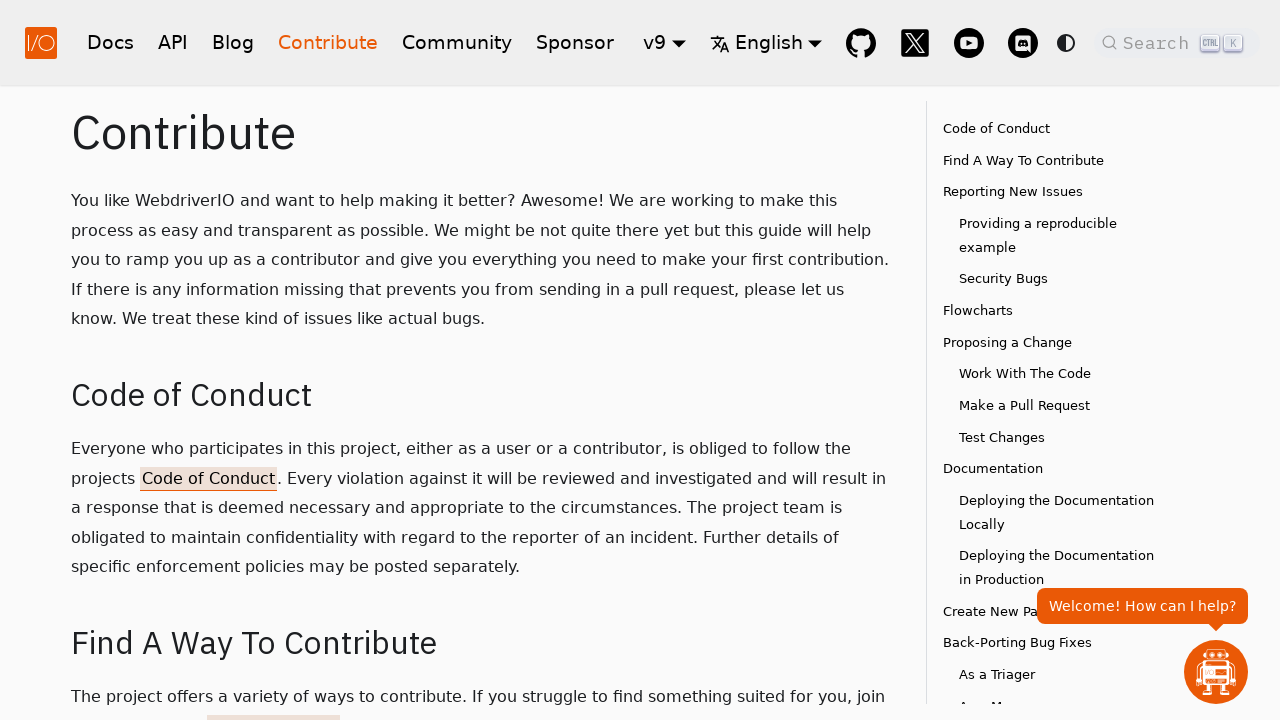

Contribute page header loaded and verified
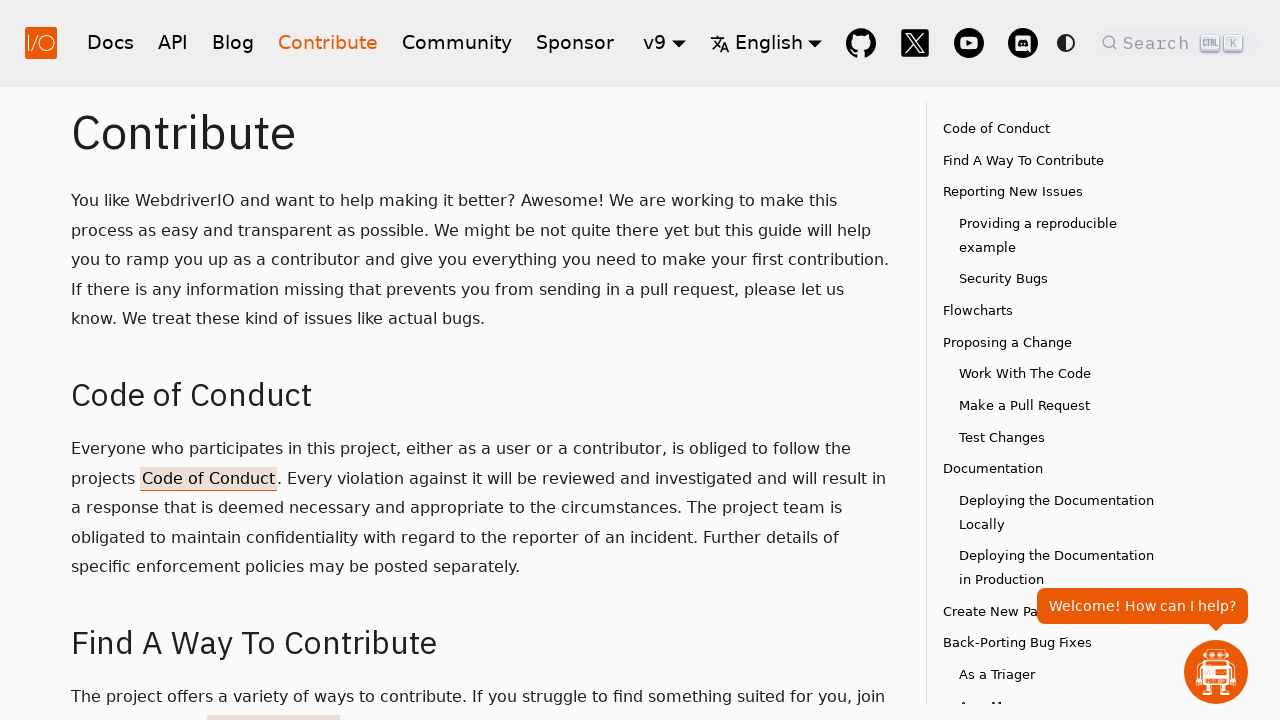

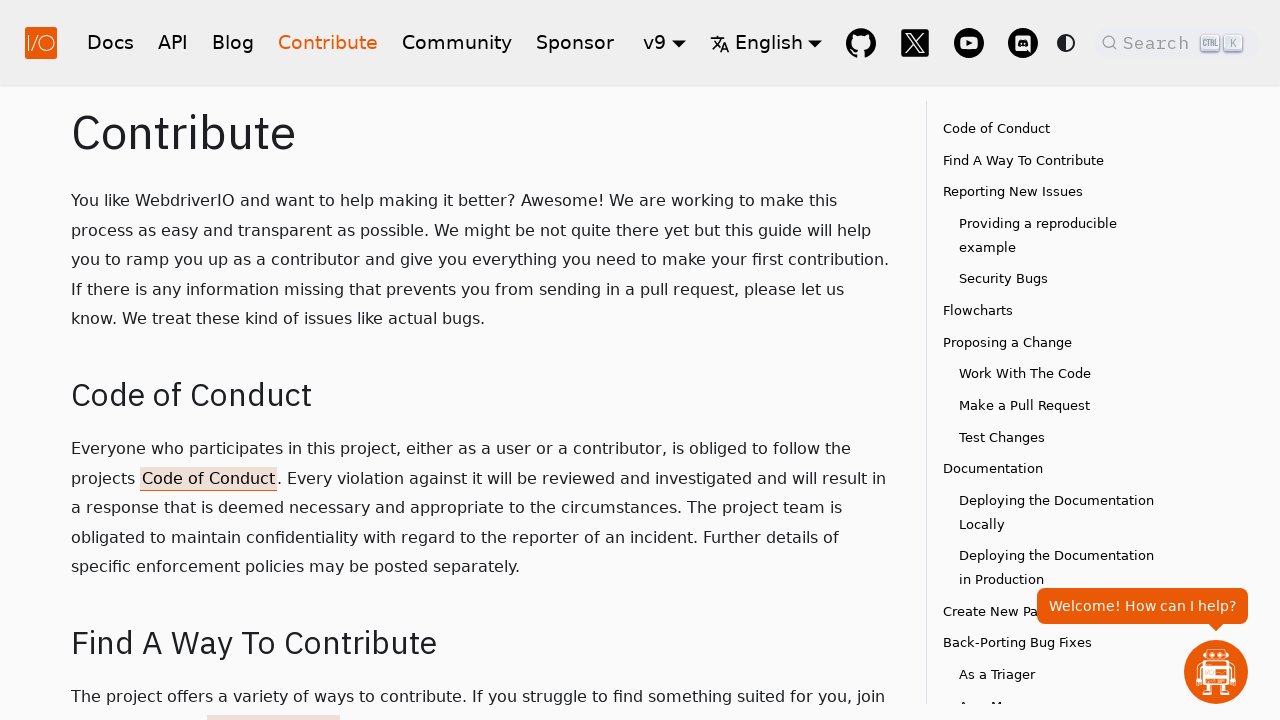